Clicks the download button to initiate a file download

Starting URL: https://demoqa.com/upload-download

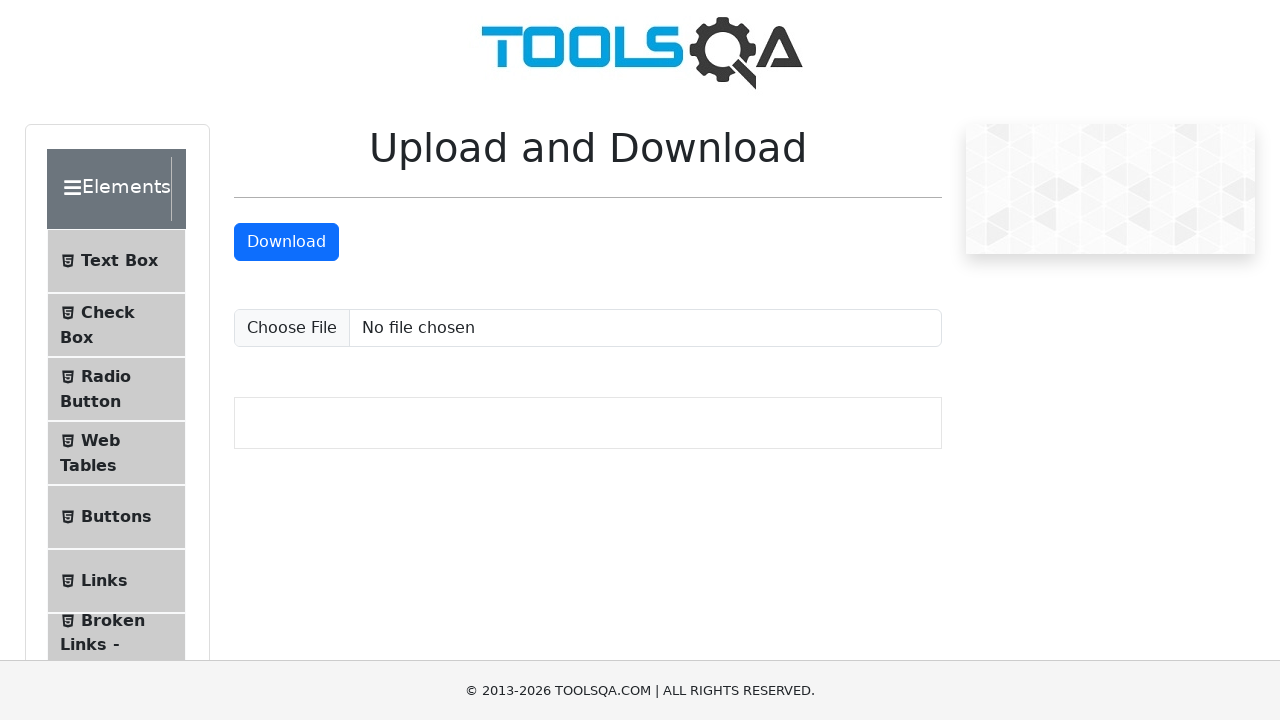

Clicked the download button to initiate file download at (286, 242) on a#downloadButton
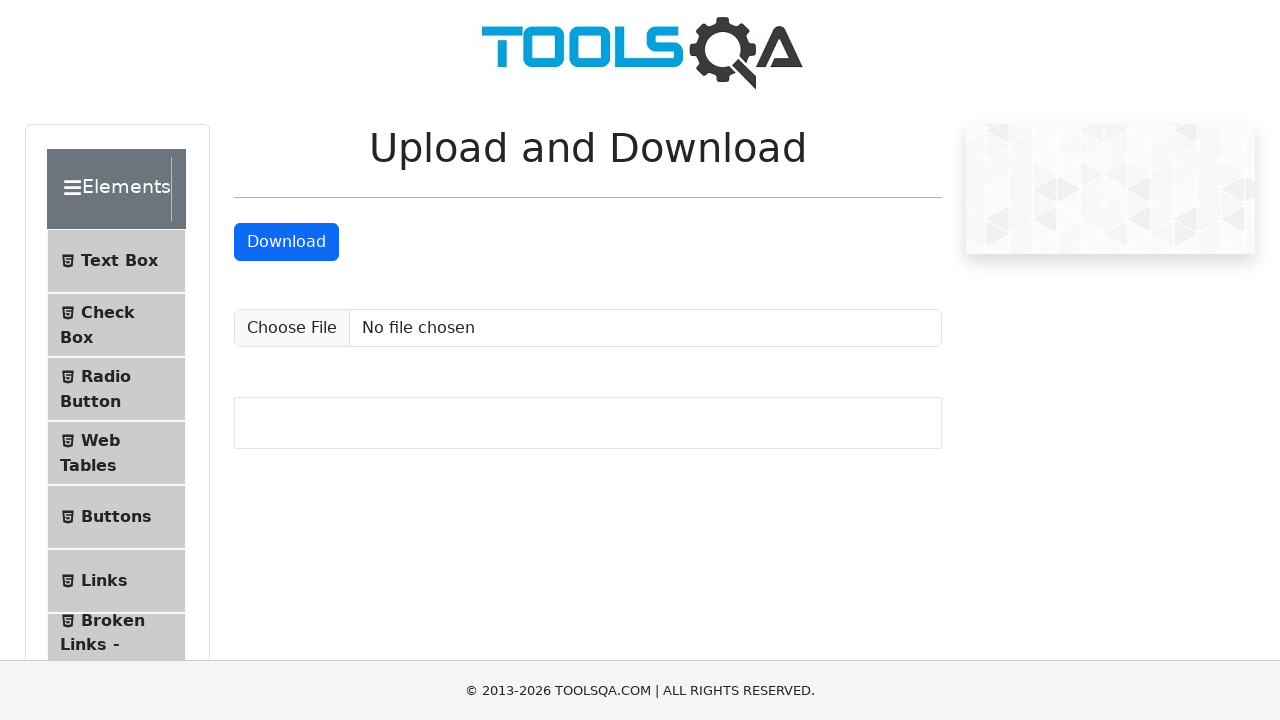

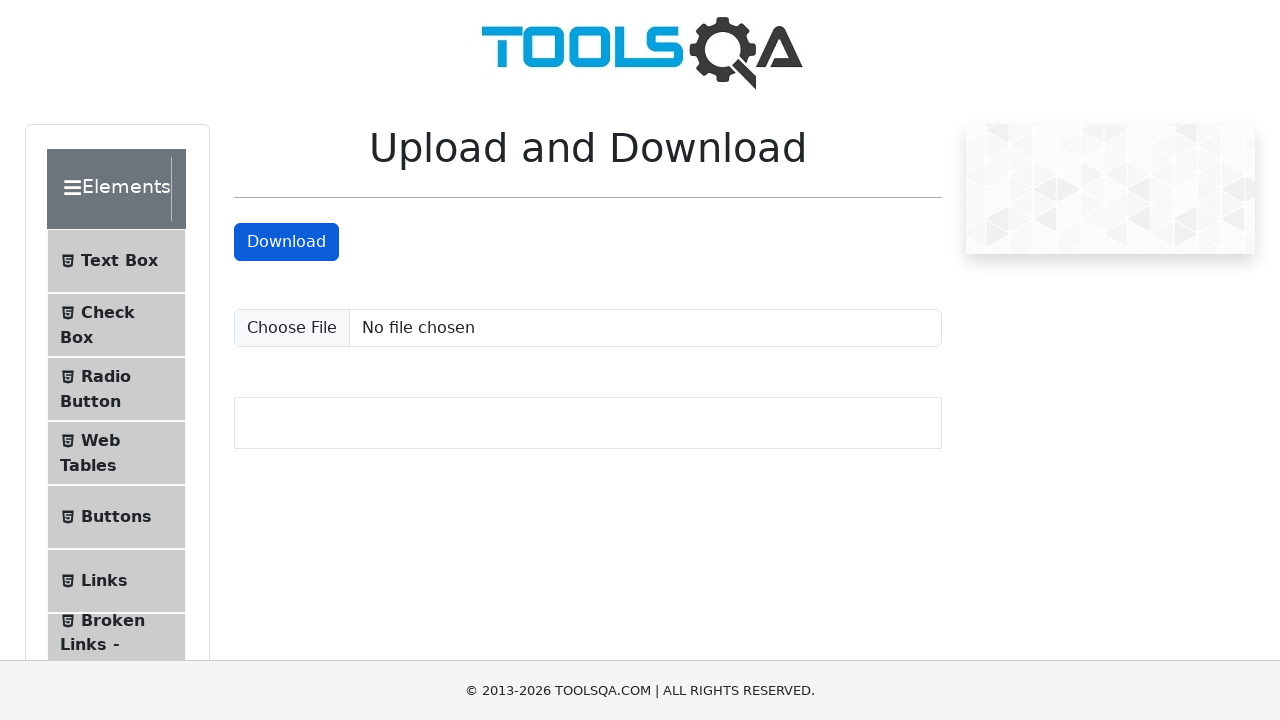